Tests drag and drop functionality on jQuery UI demo page by dragging an element and dropping it onto a target area

Starting URL: https://jqueryui.com/droppable

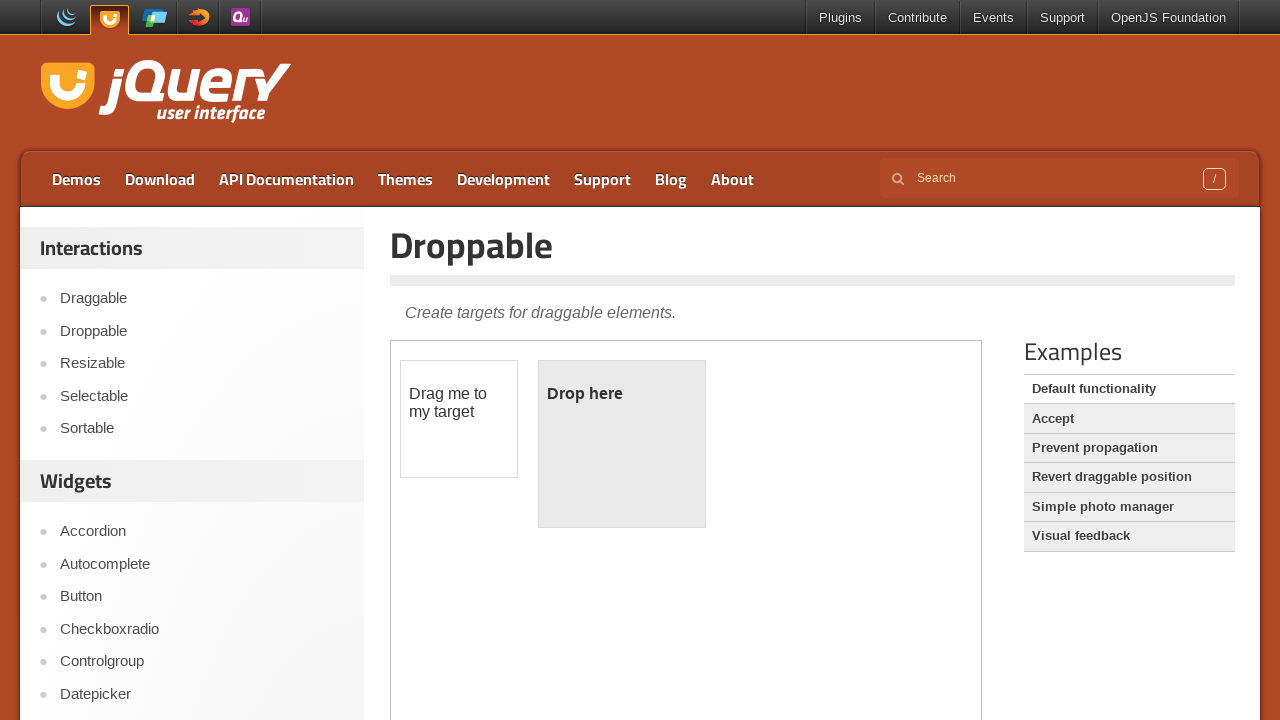

Located the first iframe containing the drag and drop demo
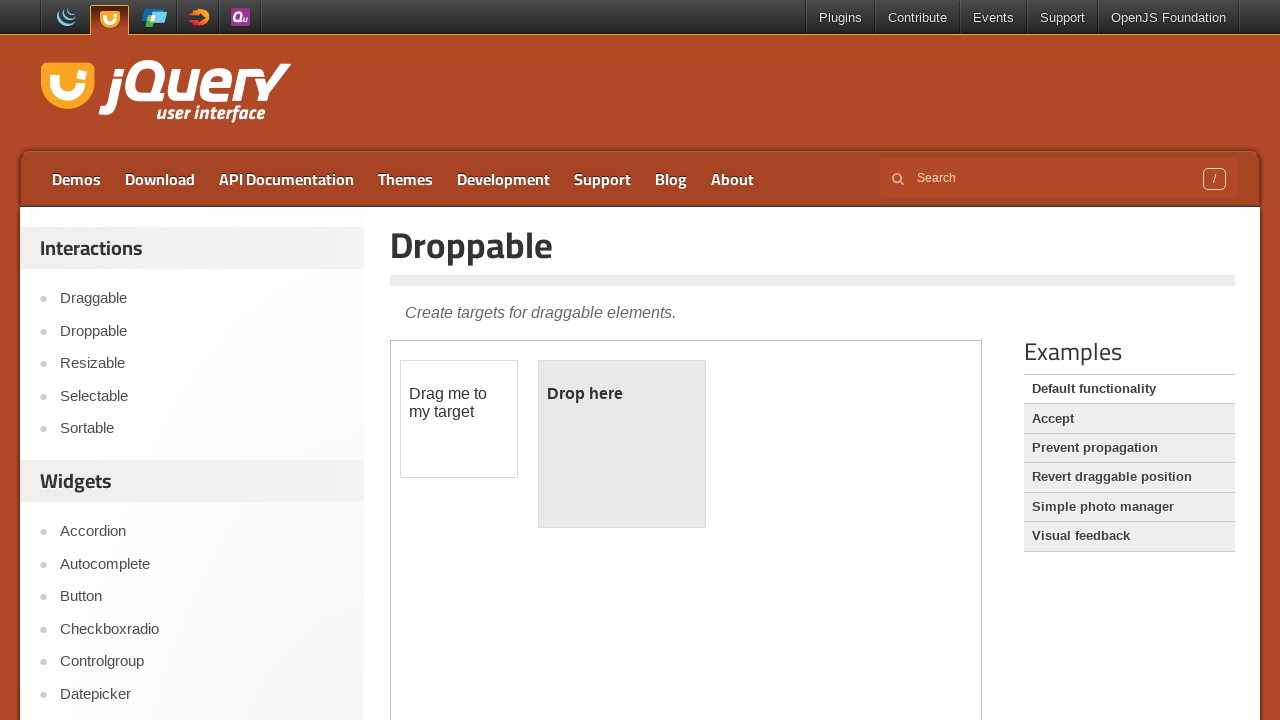

Located the draggable element with id 'draggable'
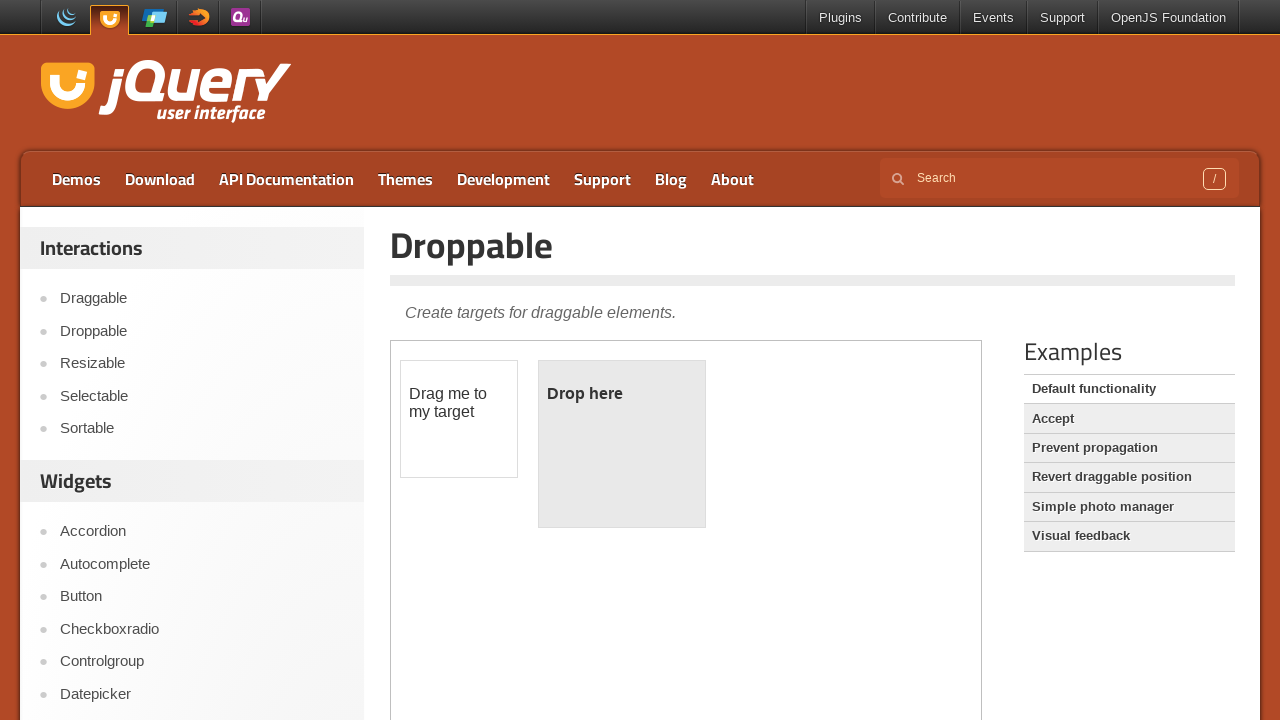

Located the droppable target element with id 'droppable'
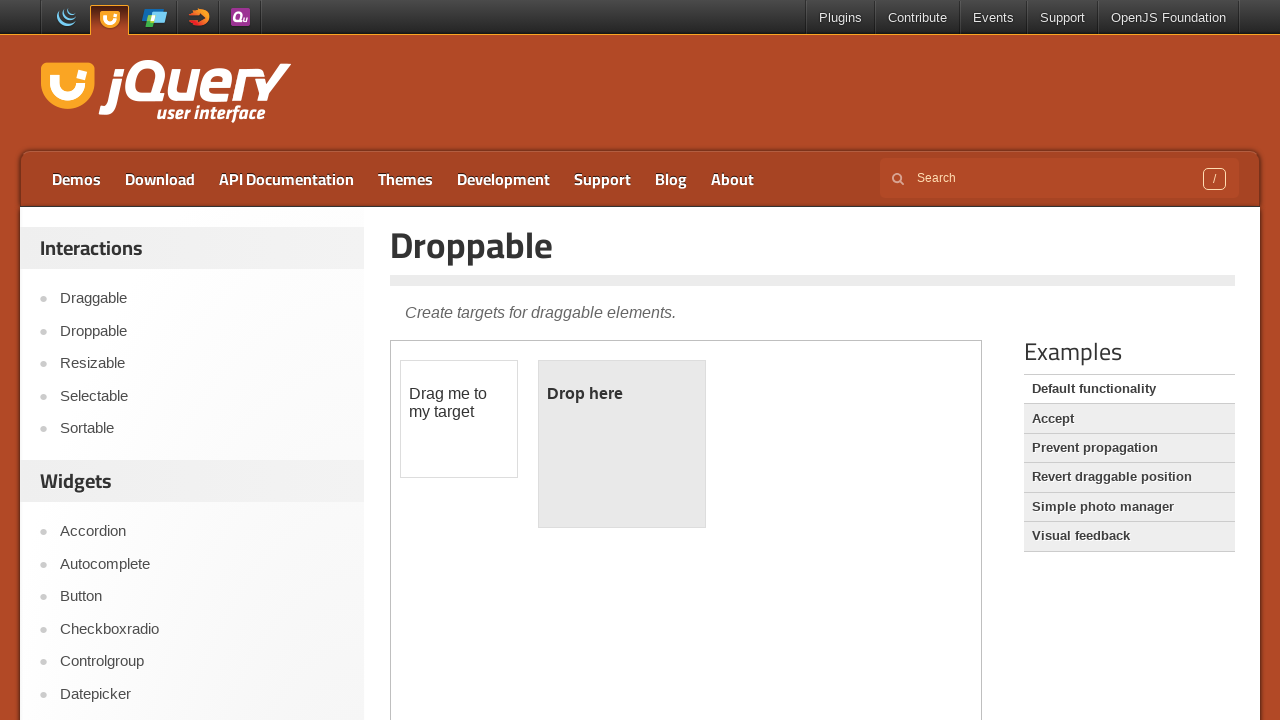

Dragged the draggable element onto the droppable target area at (622, 444)
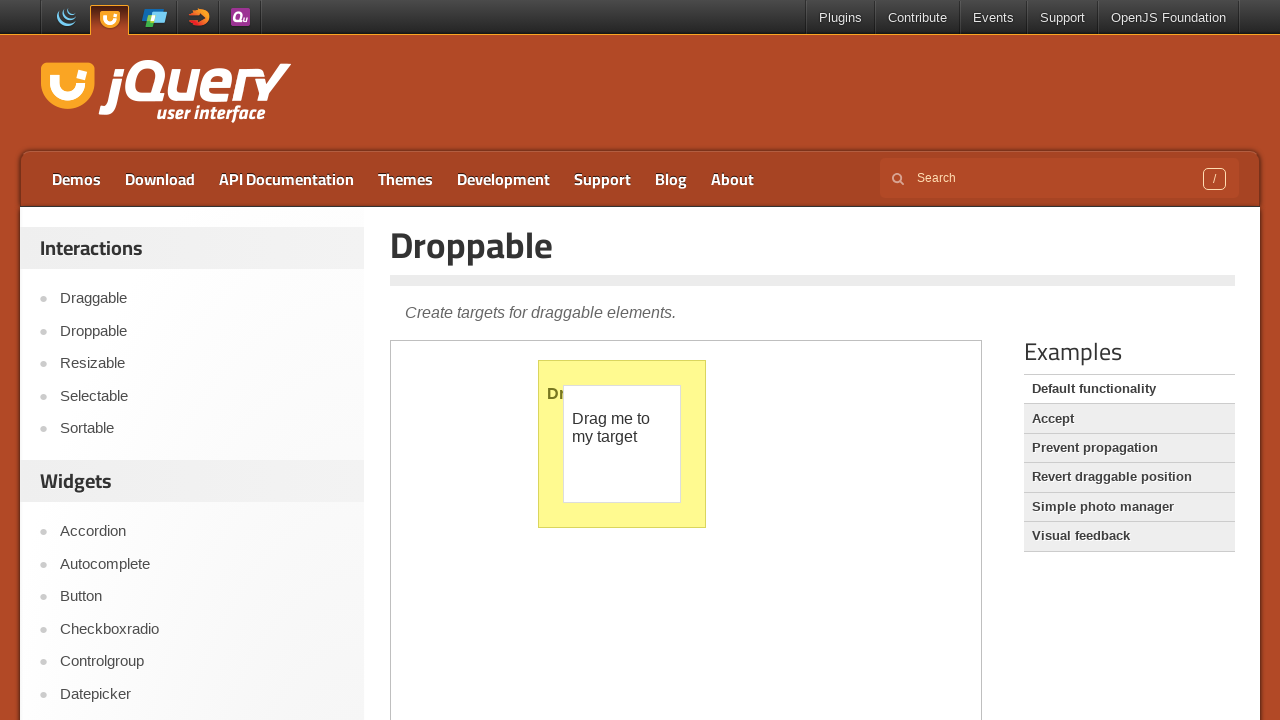

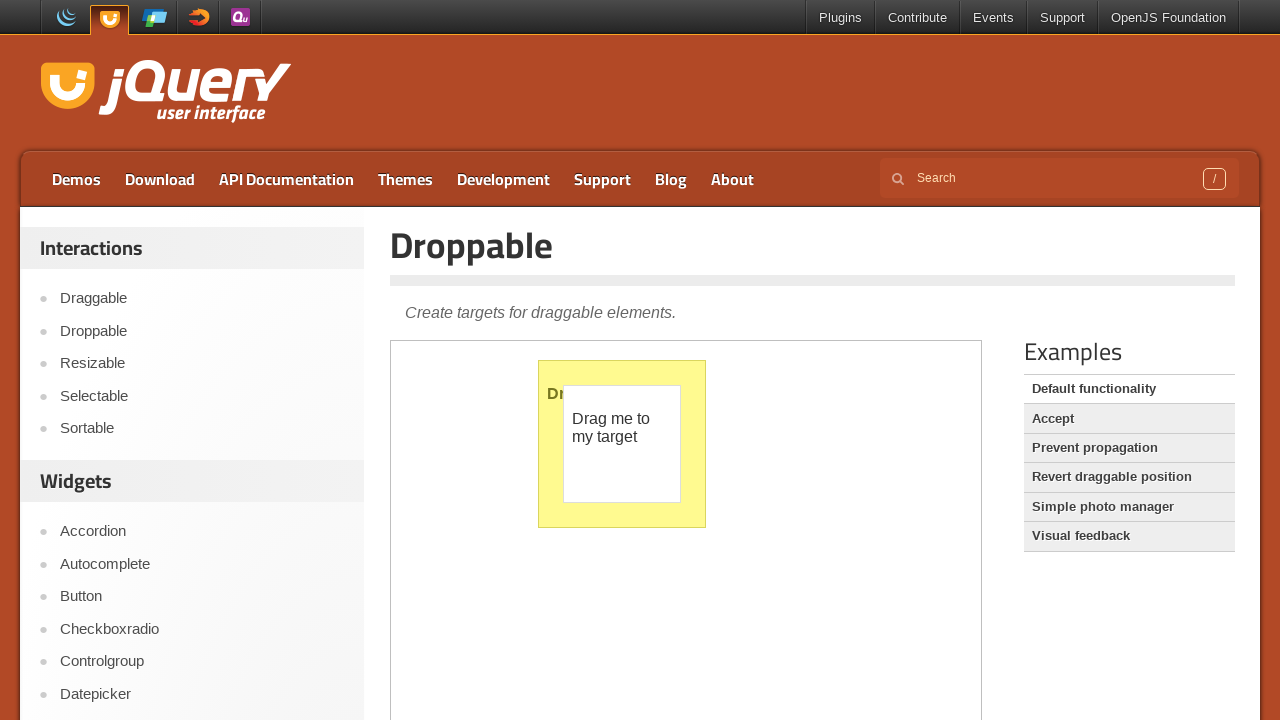